Tests the FAQ accordion section by clicking on the fourth question and verifying the answer text about ordering for today

Starting URL: https://qa-scooter.praktikum-services.ru/

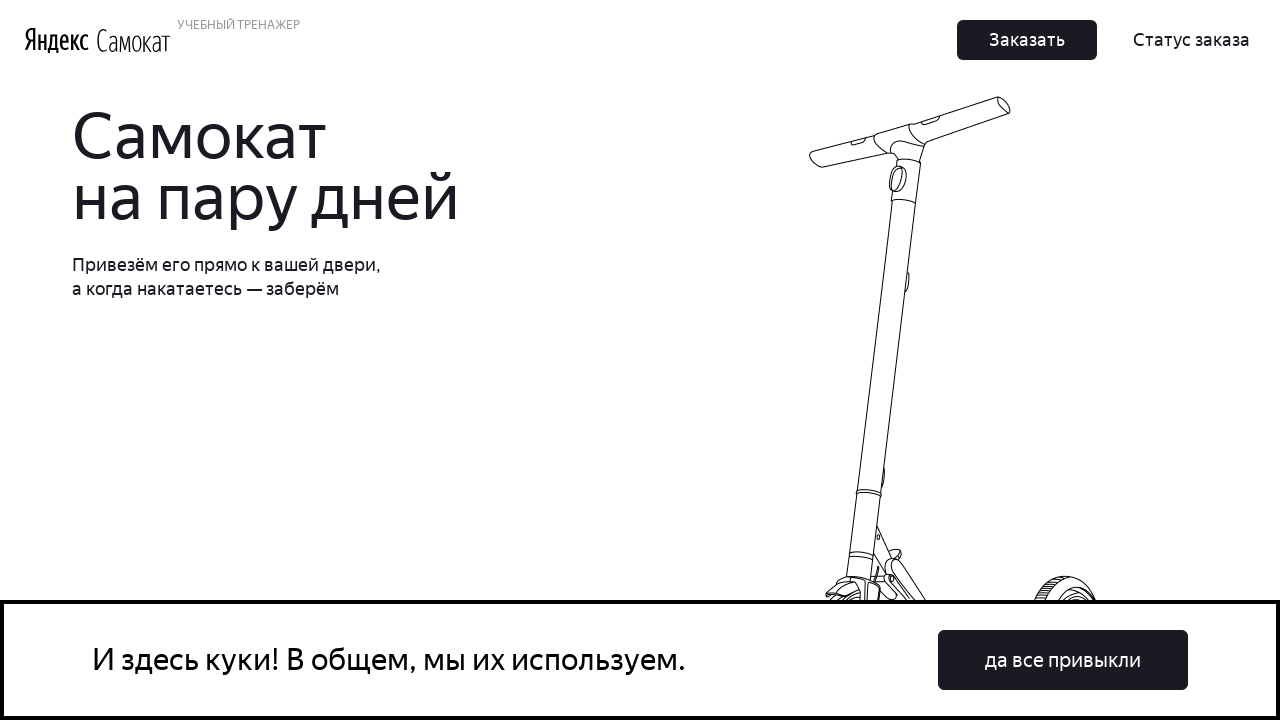

Scrolled to fourth FAQ accordion question heading
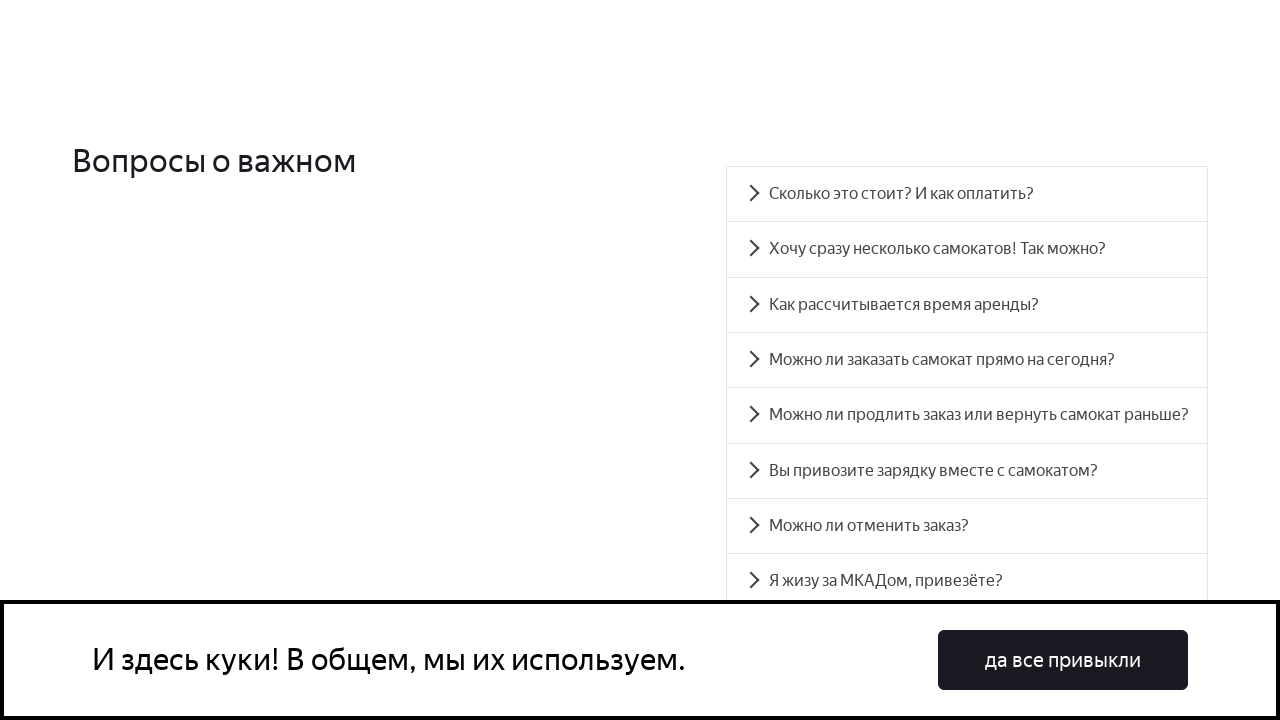

Clicked on fourth FAQ question to expand accordion at (967, 360) on #accordion__heading-3
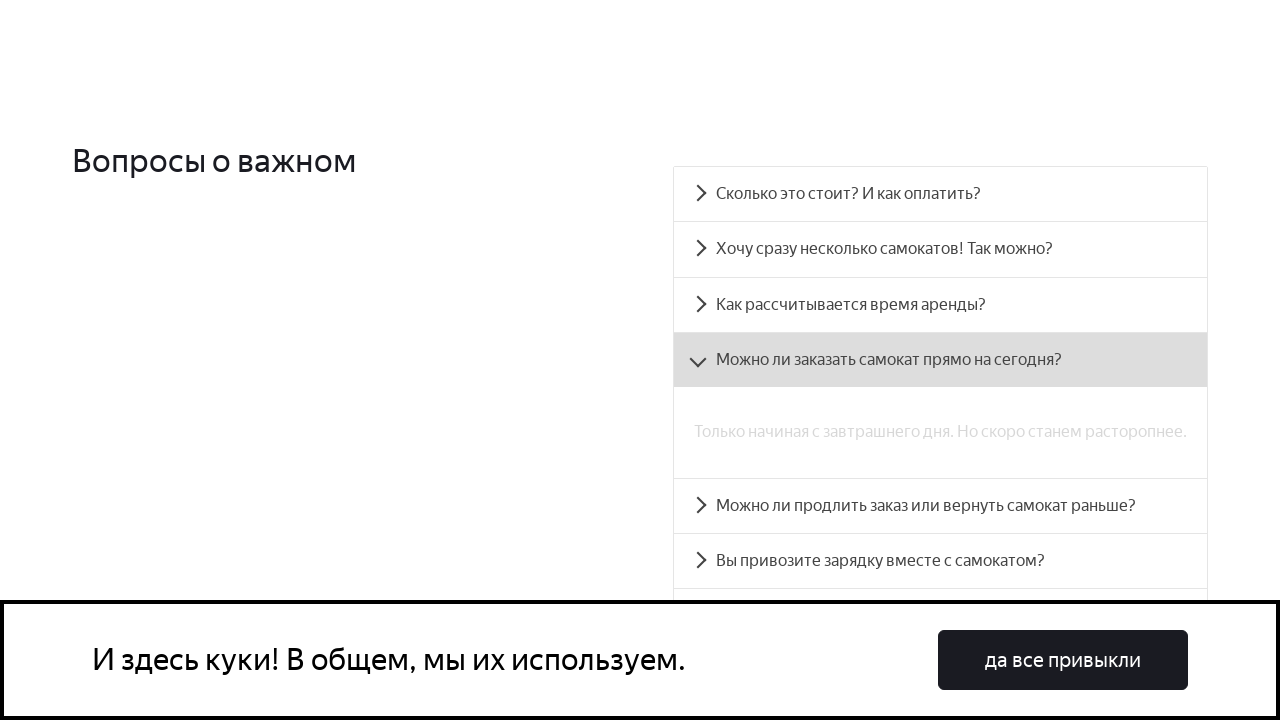

FAQ accordion panel expanded and answer text about ordering for today is visible
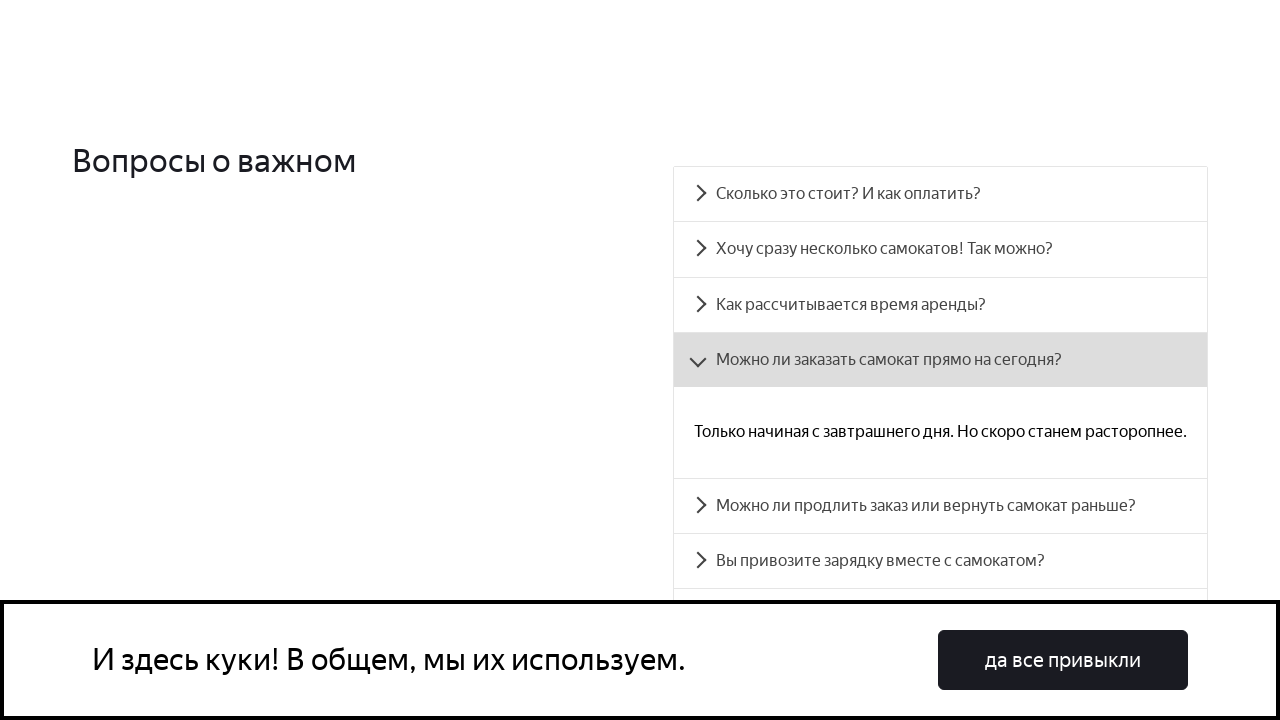

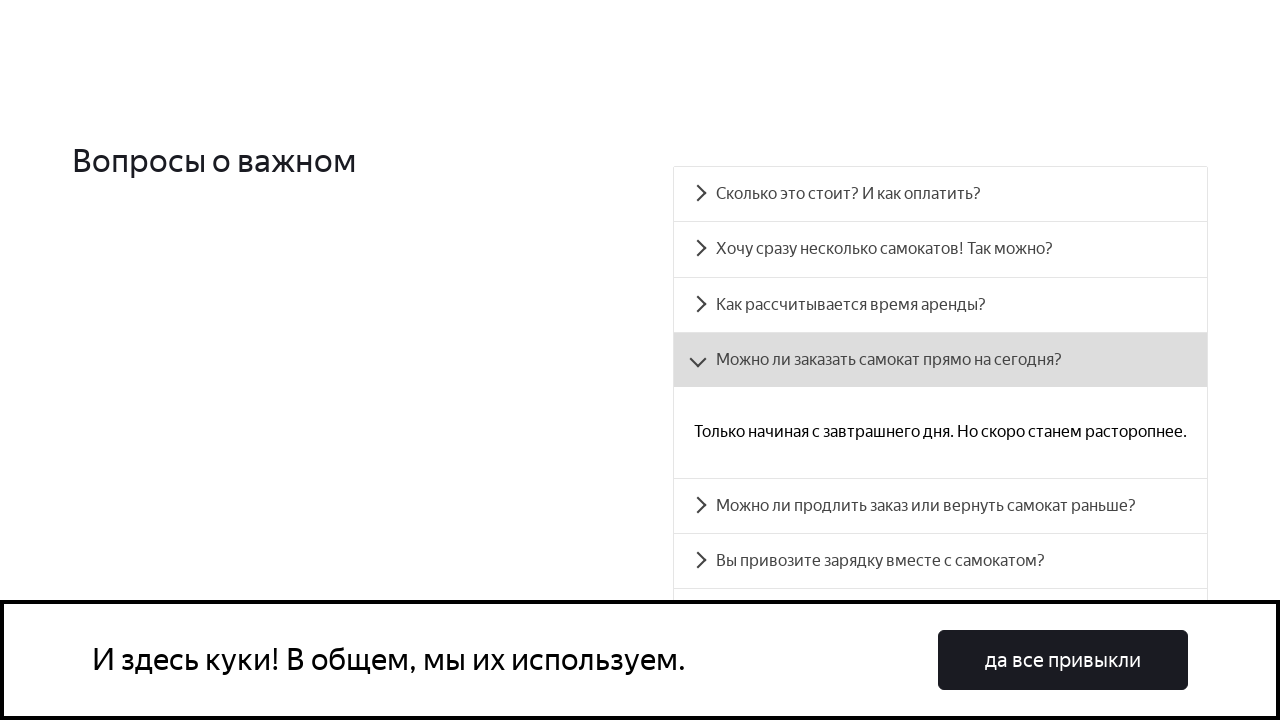